Tests adding specific items (Cucumber and Brocolli) to a shopping cart on an e-commerce practice site by finding products by name and clicking their "ADD TO CART" buttons.

Starting URL: https://rahulshettyacademy.com/seleniumPractise/#/

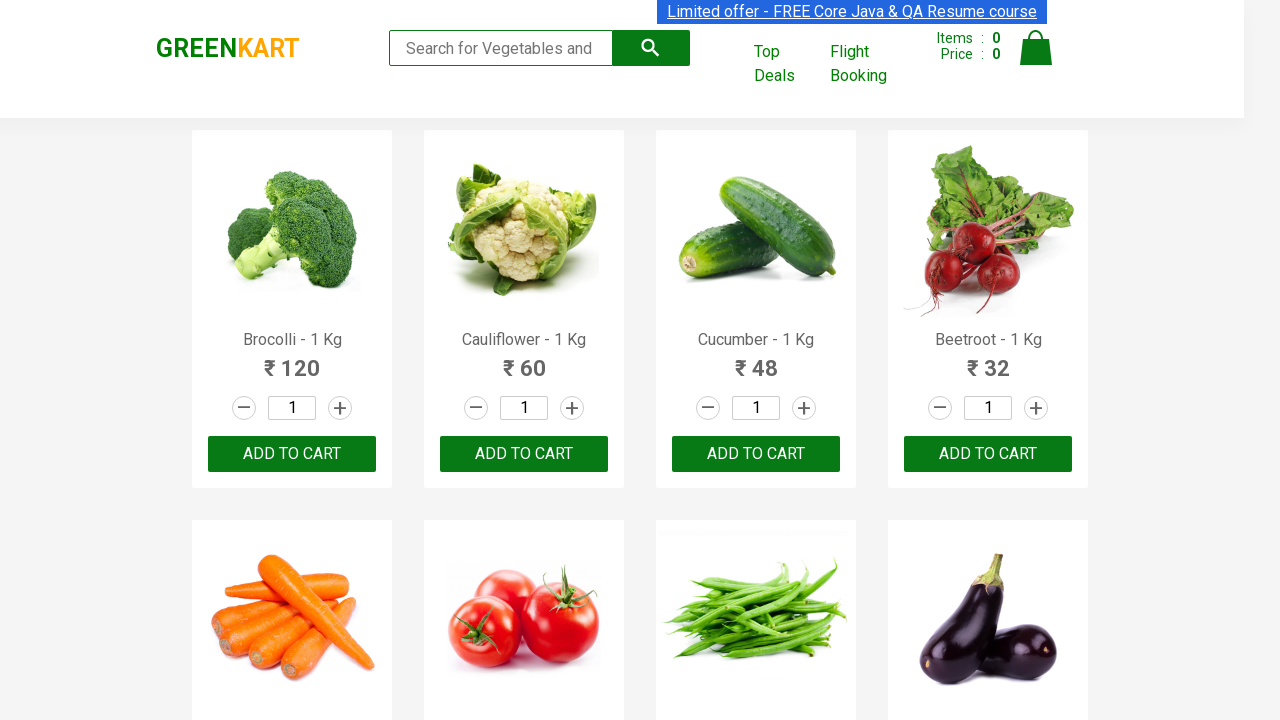

Waited for product names to load on the page
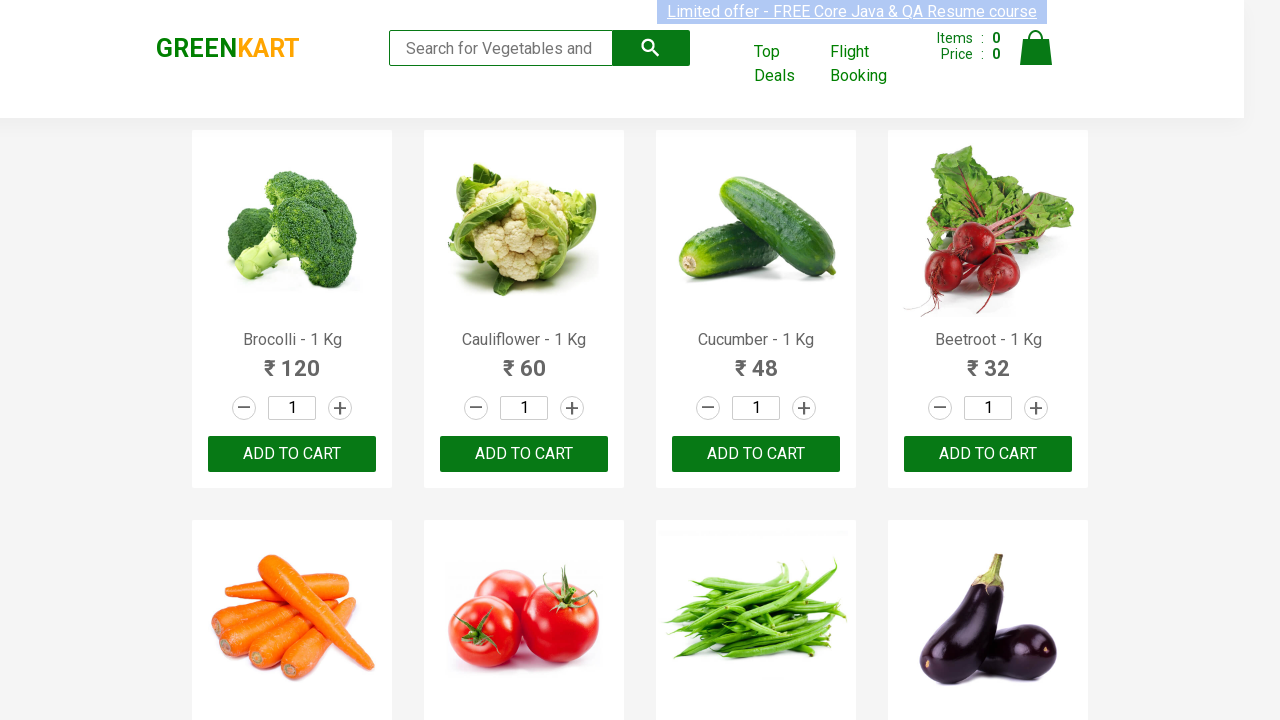

Retrieved all product elements from the page
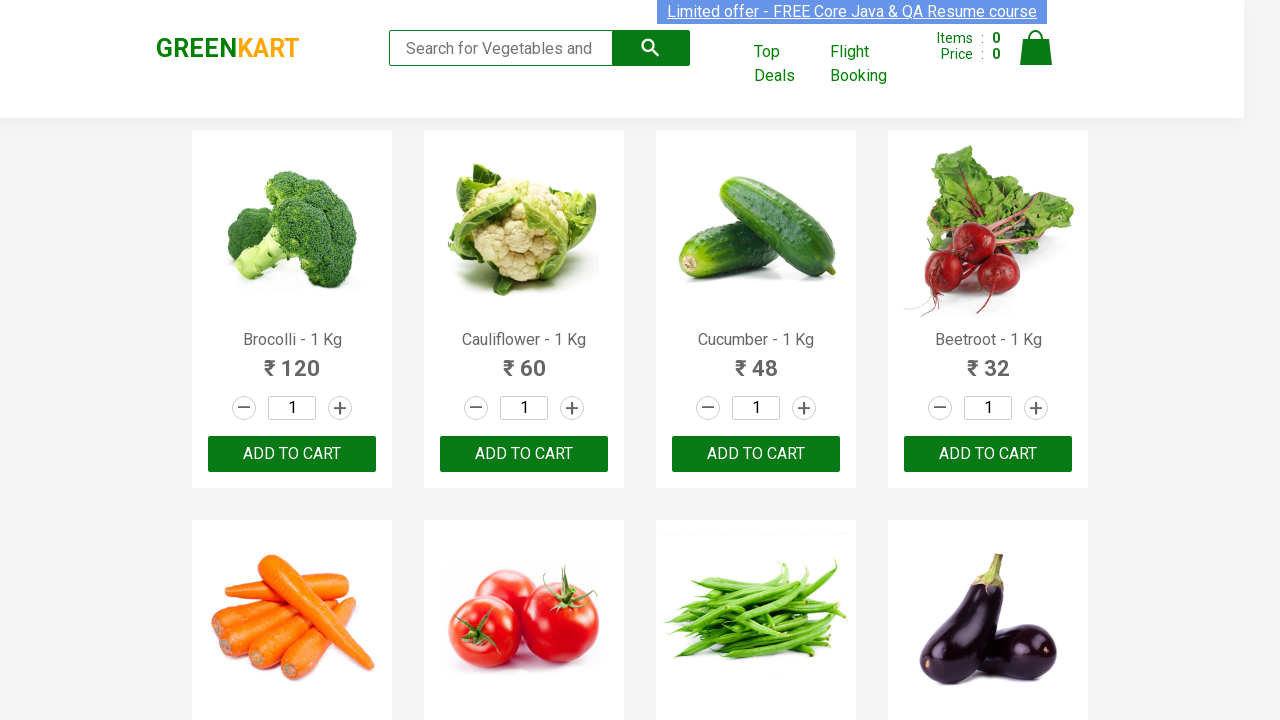

Clicked 'ADD TO CART' button for Brocolli at (292, 454) on button:has-text('ADD TO CART') >> nth=0
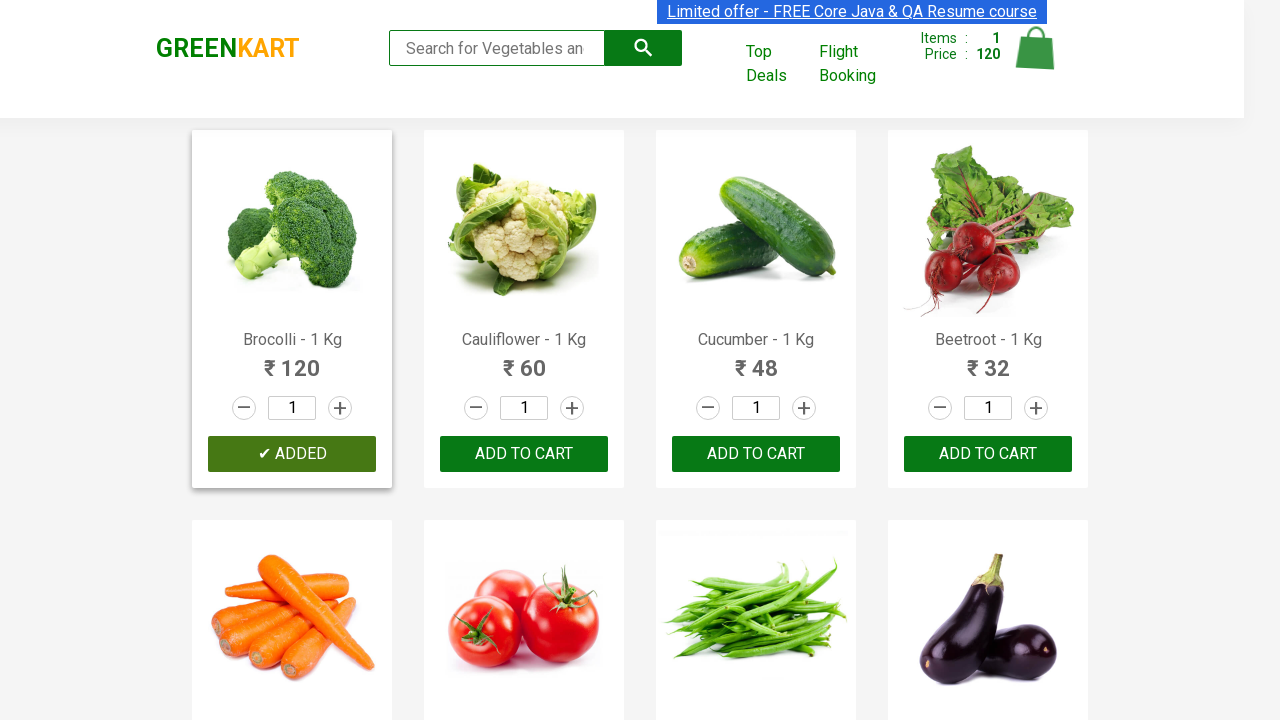

Clicked 'ADD TO CART' button for Cucumber at (988, 454) on button:has-text('ADD TO CART') >> nth=2
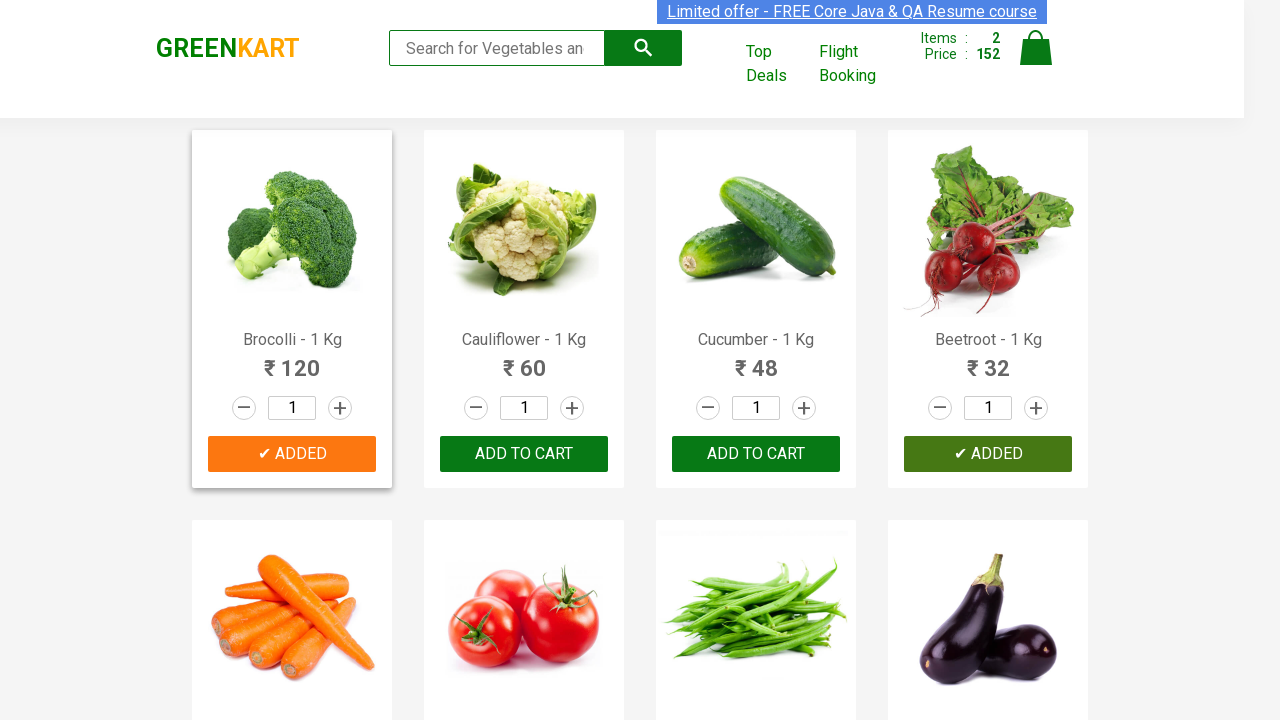

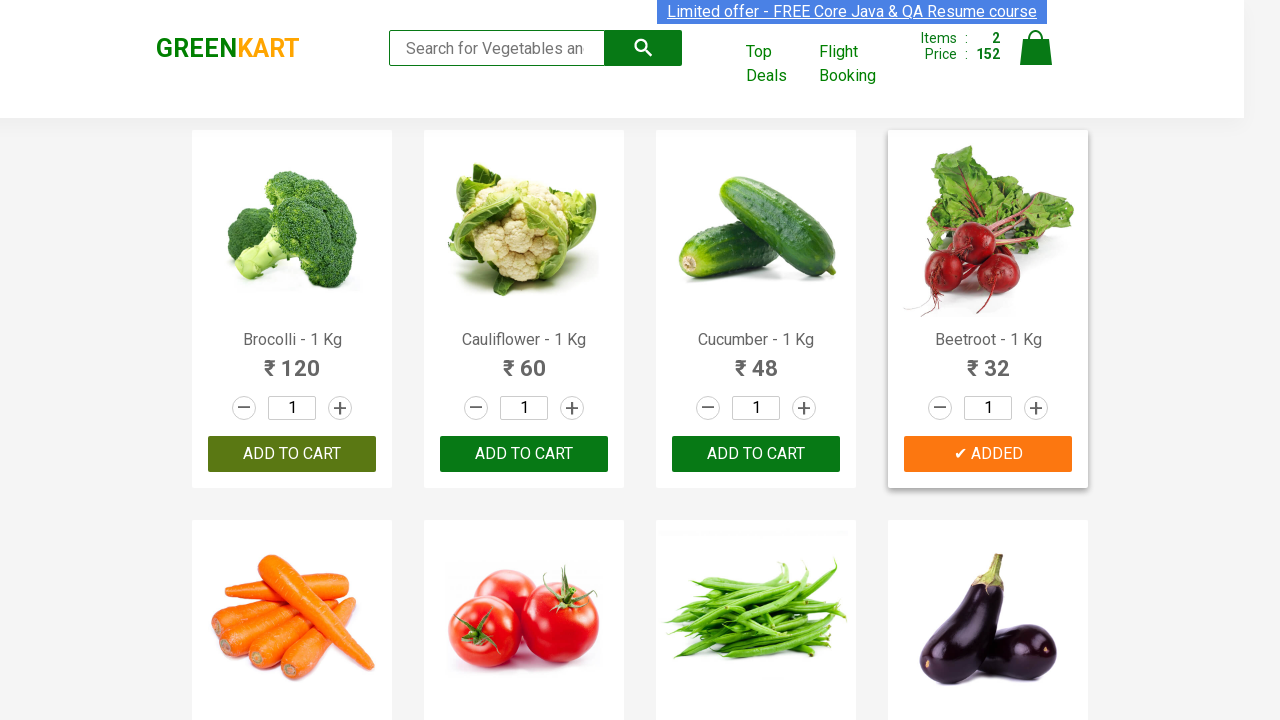